Tests the search functionality on the Python.org website by entering a search query and submitting the form

Starting URL: https://www.python.org

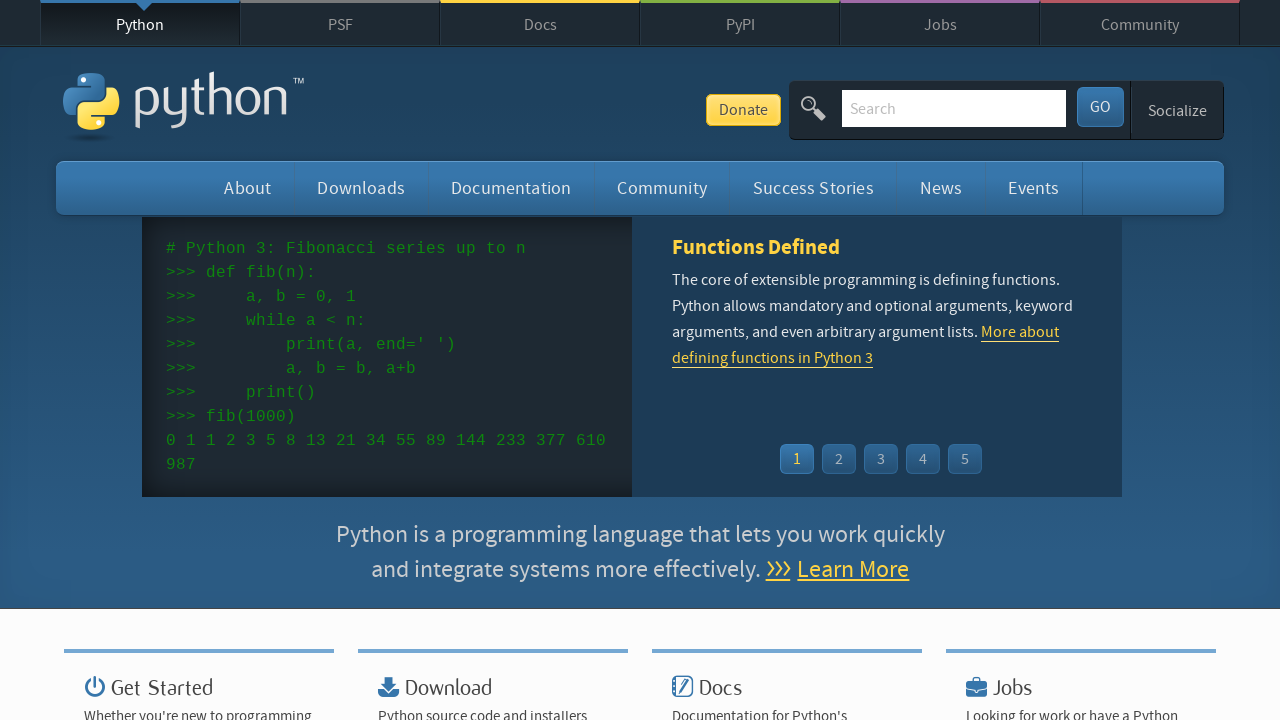

Filled search box with 'pycon' query on input[name='q']
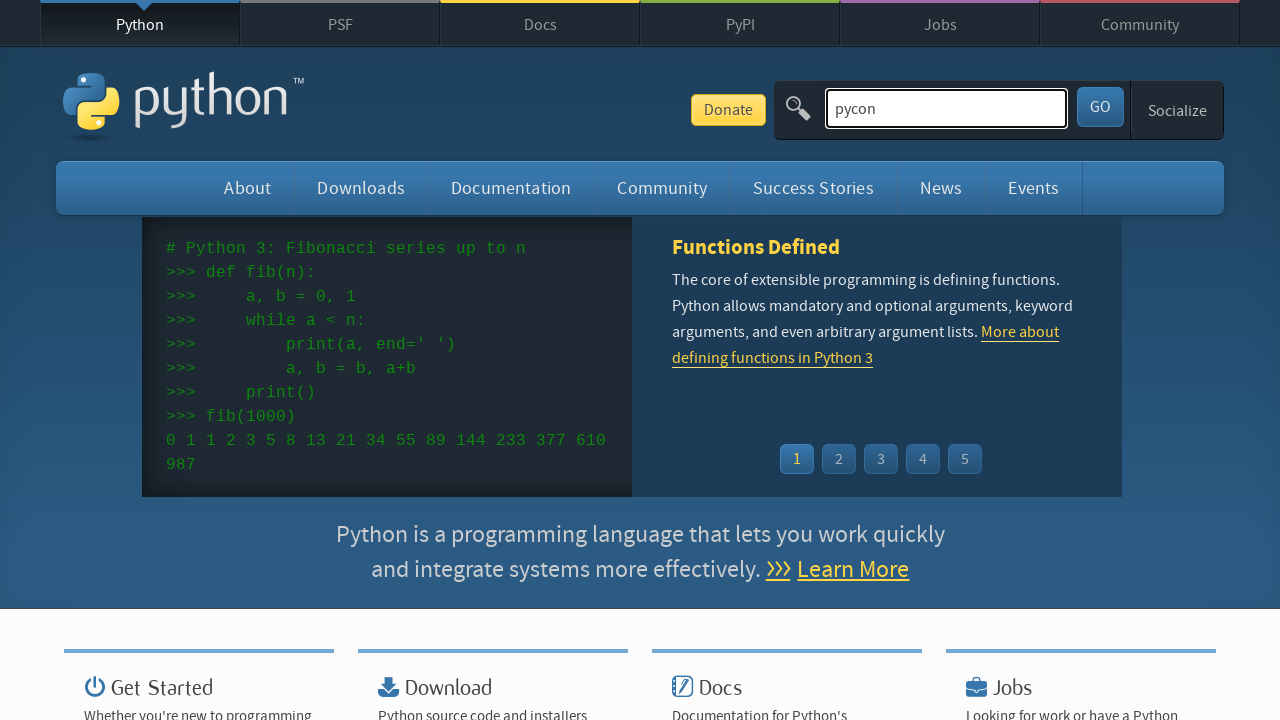

Pressed Enter to submit search form on input[name='q']
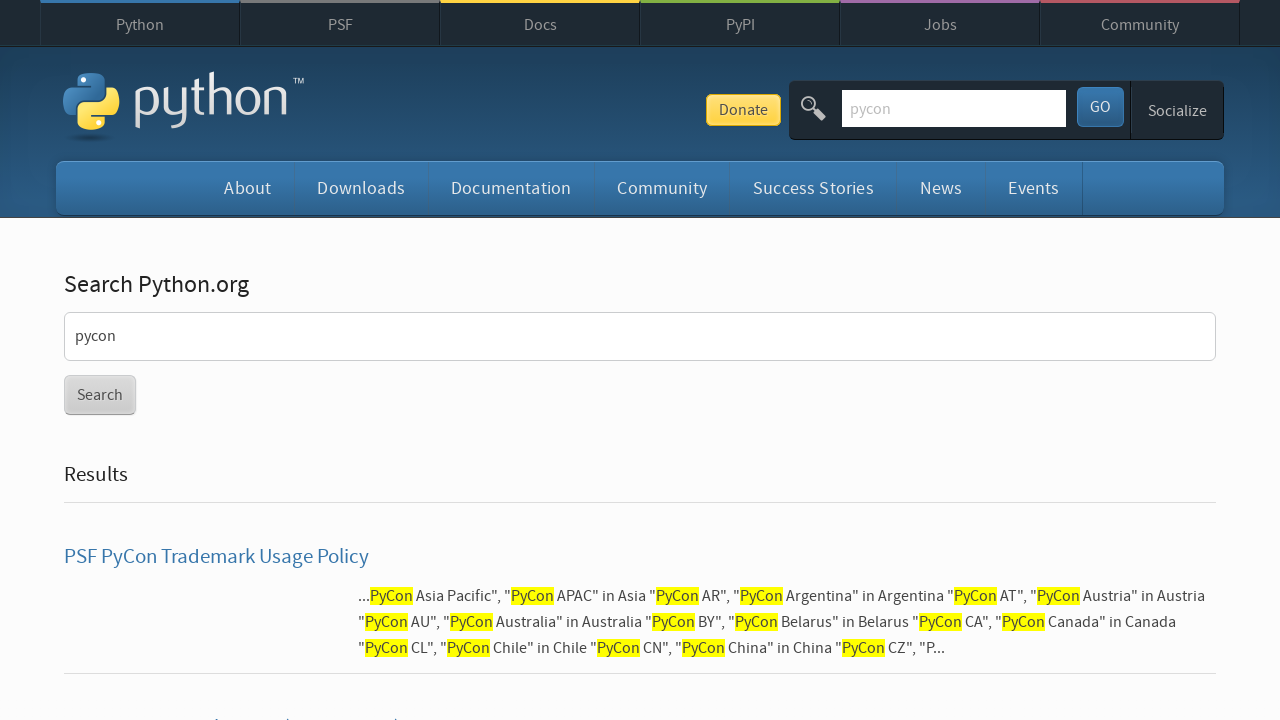

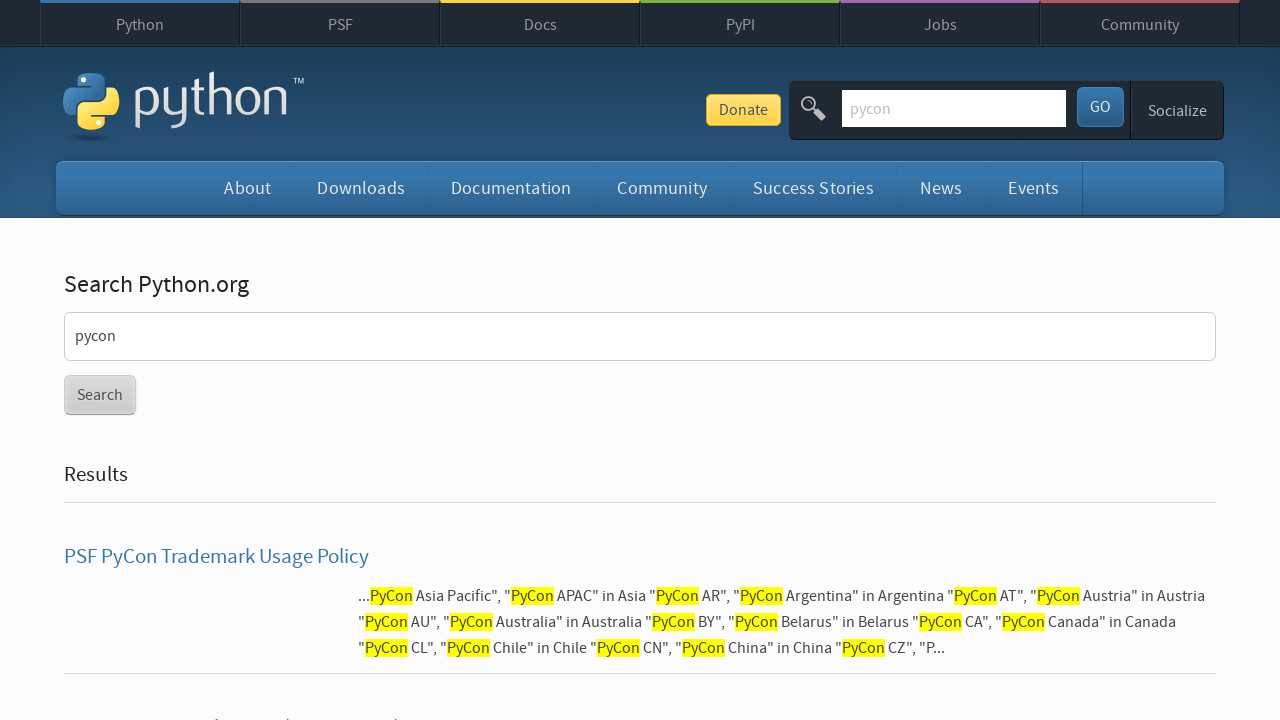